Tests drag and drop functionality on jQuery UI demo page by dragging an element from source to destination

Starting URL: https://jqueryui.com/

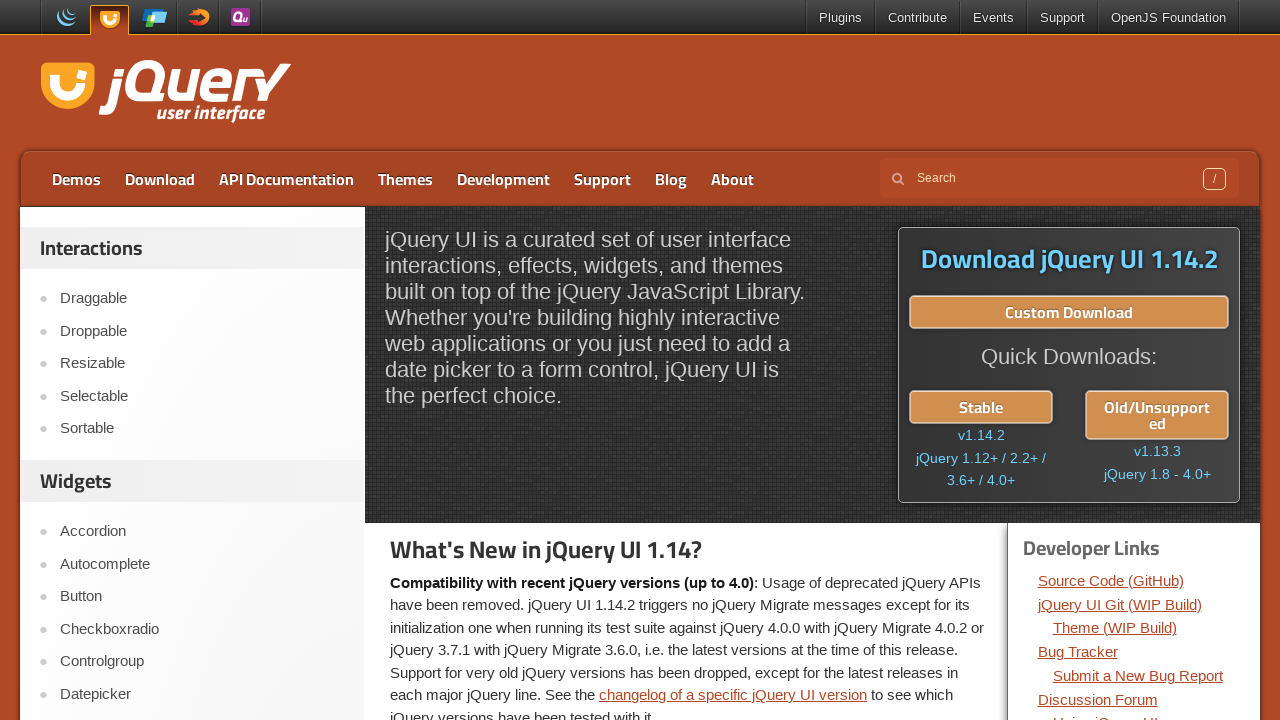

Clicked on Droppable link to navigate to drag and drop demo at (202, 331) on text=Droppable
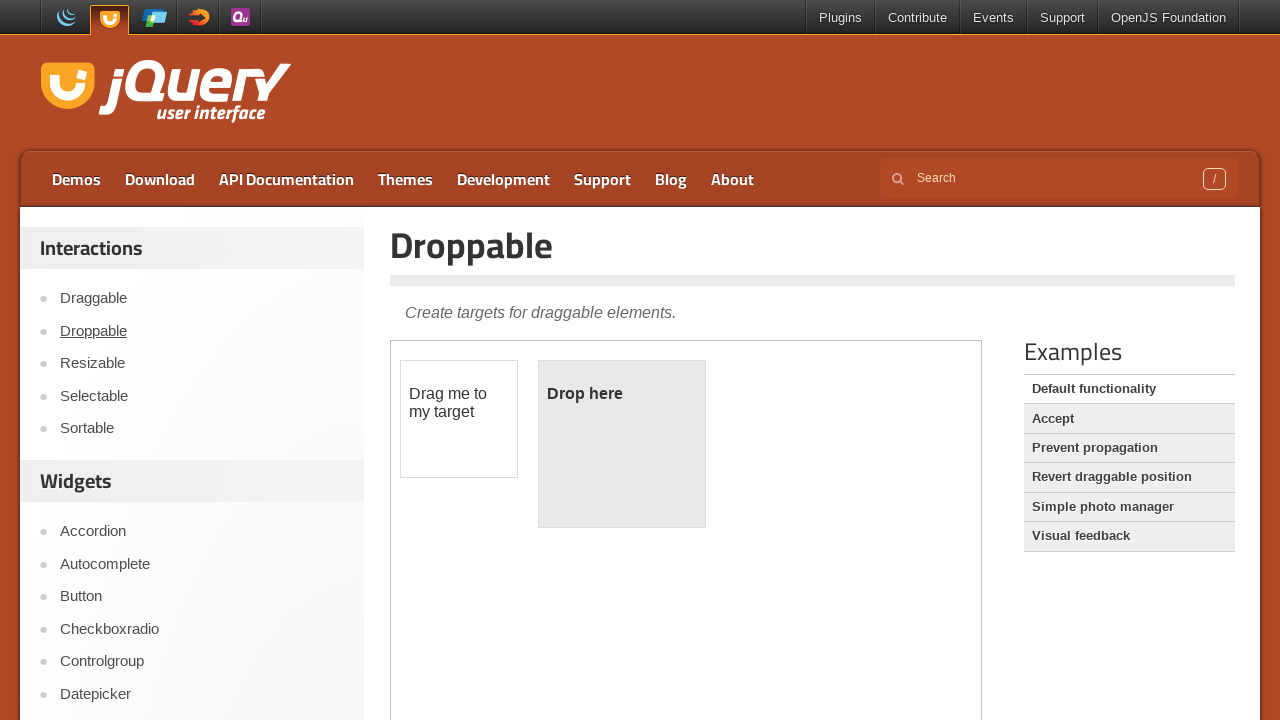

Located iframe containing the drag and drop demo
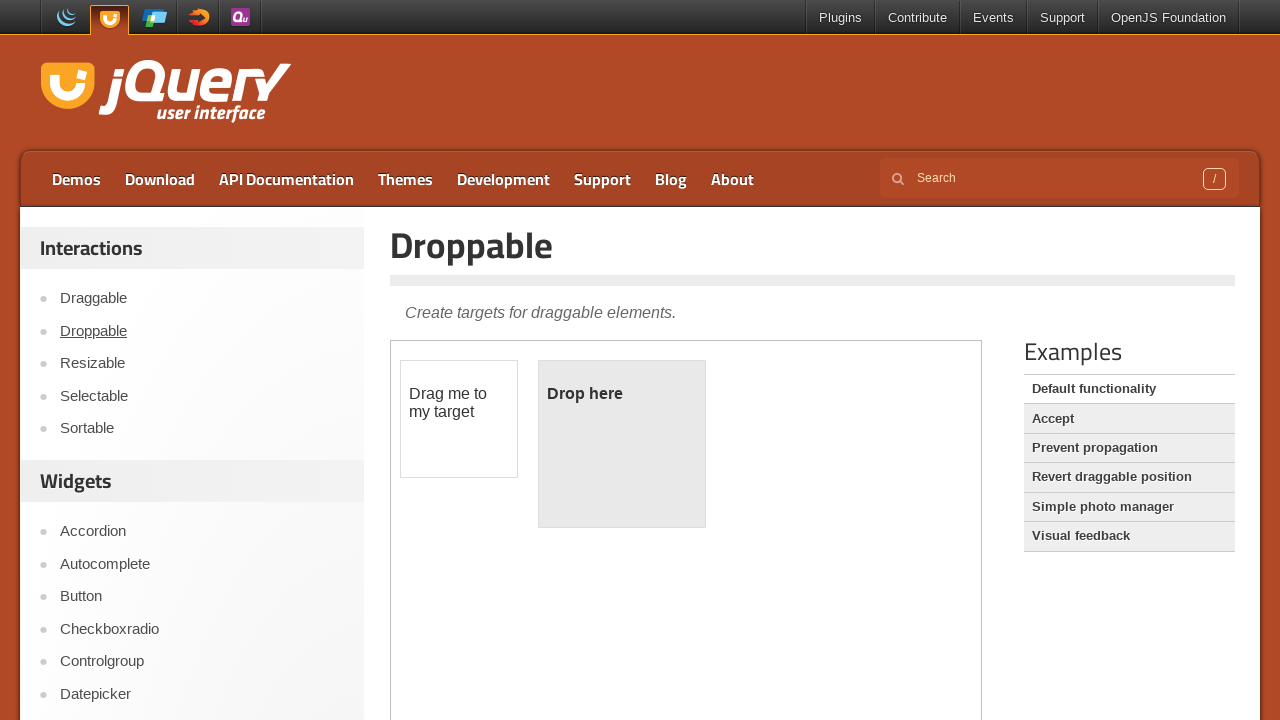

Dragged element from #draggable source to #droppable destination at (622, 444)
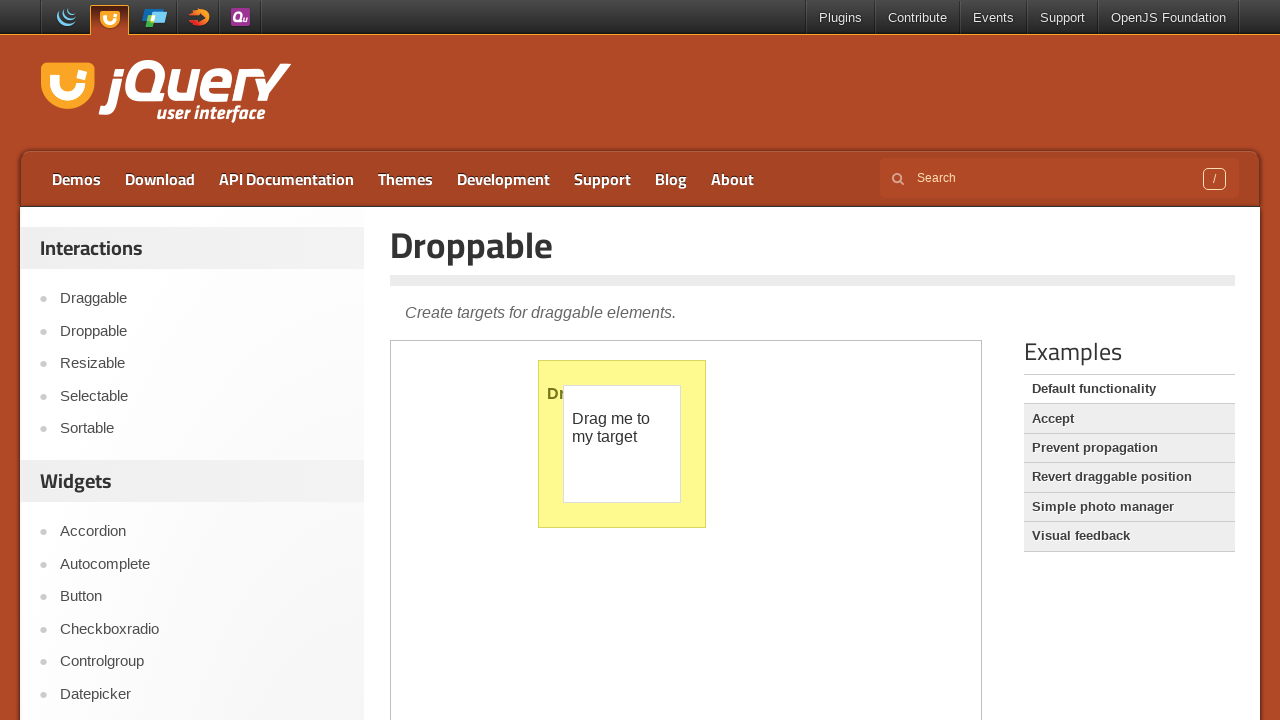

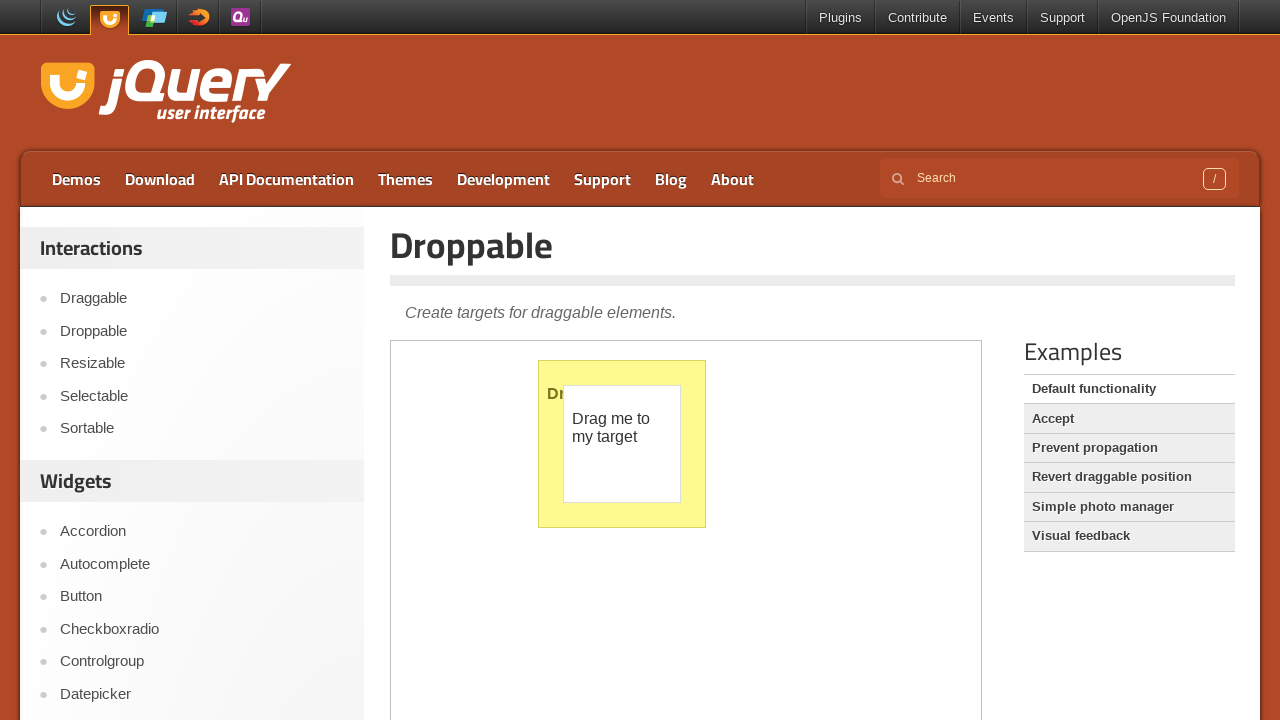